Tests waiting for "Hello World!" text to become visible after clicking start button

Starting URL: https://automationfc.github.io/dynamic-loading/

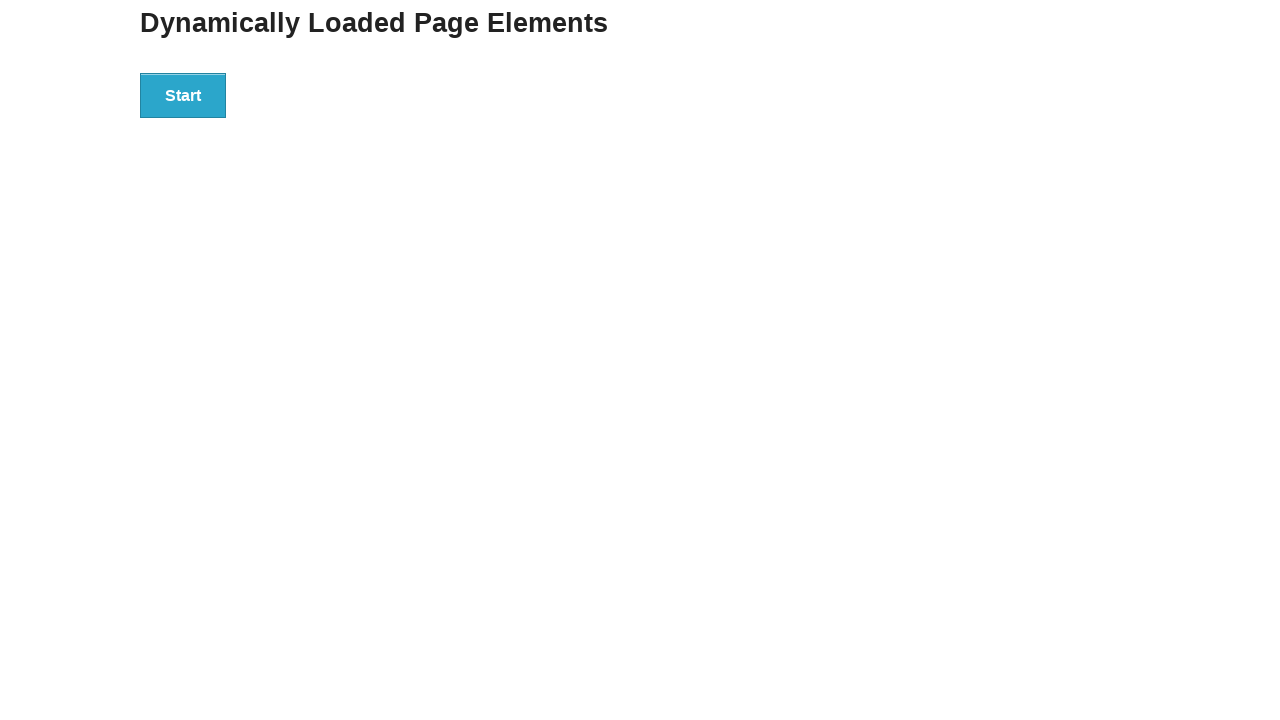

Clicked start button to trigger dynamic loading at (183, 95) on div#start button
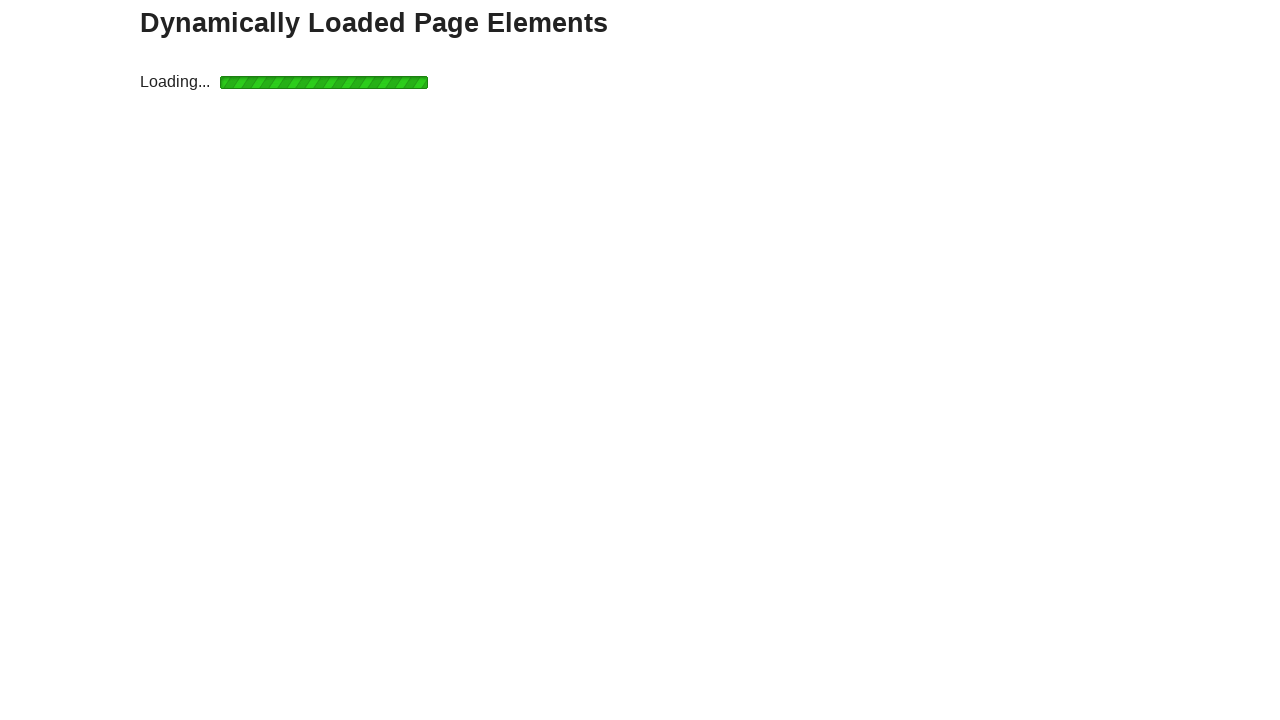

Waited for 'Hello World!' text to become visible
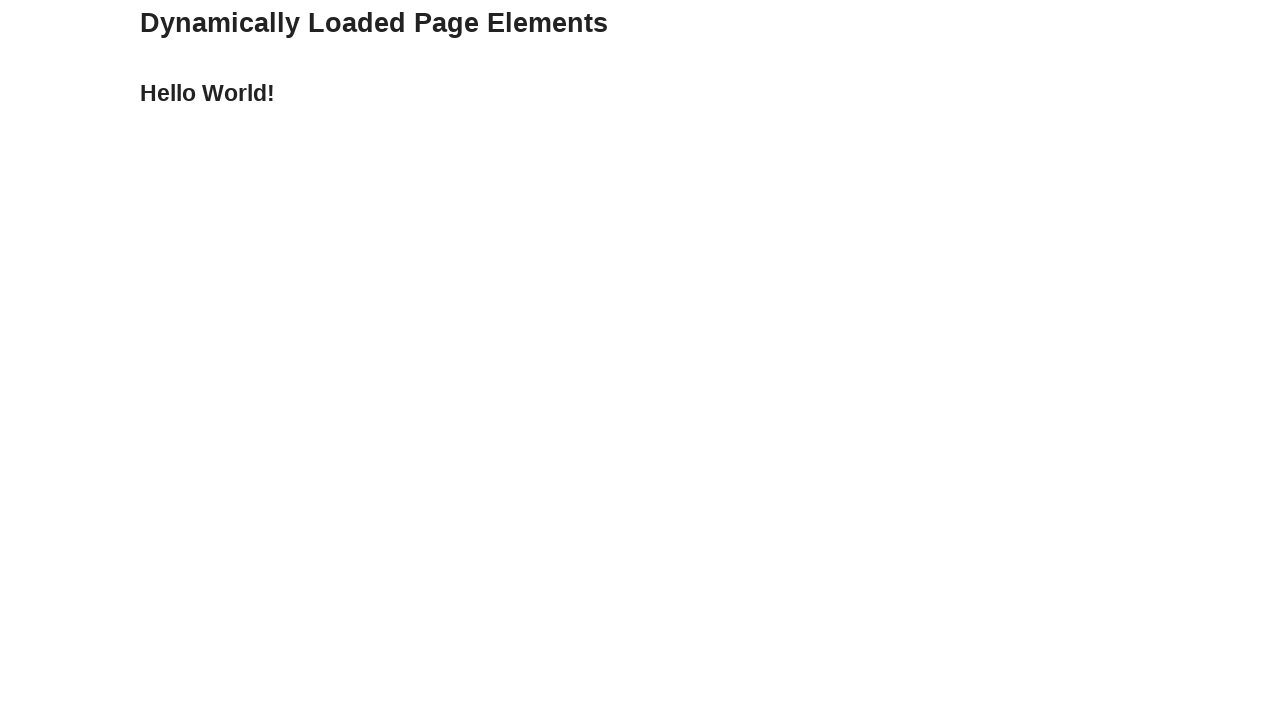

Verified that the text content equals 'Hello World!'
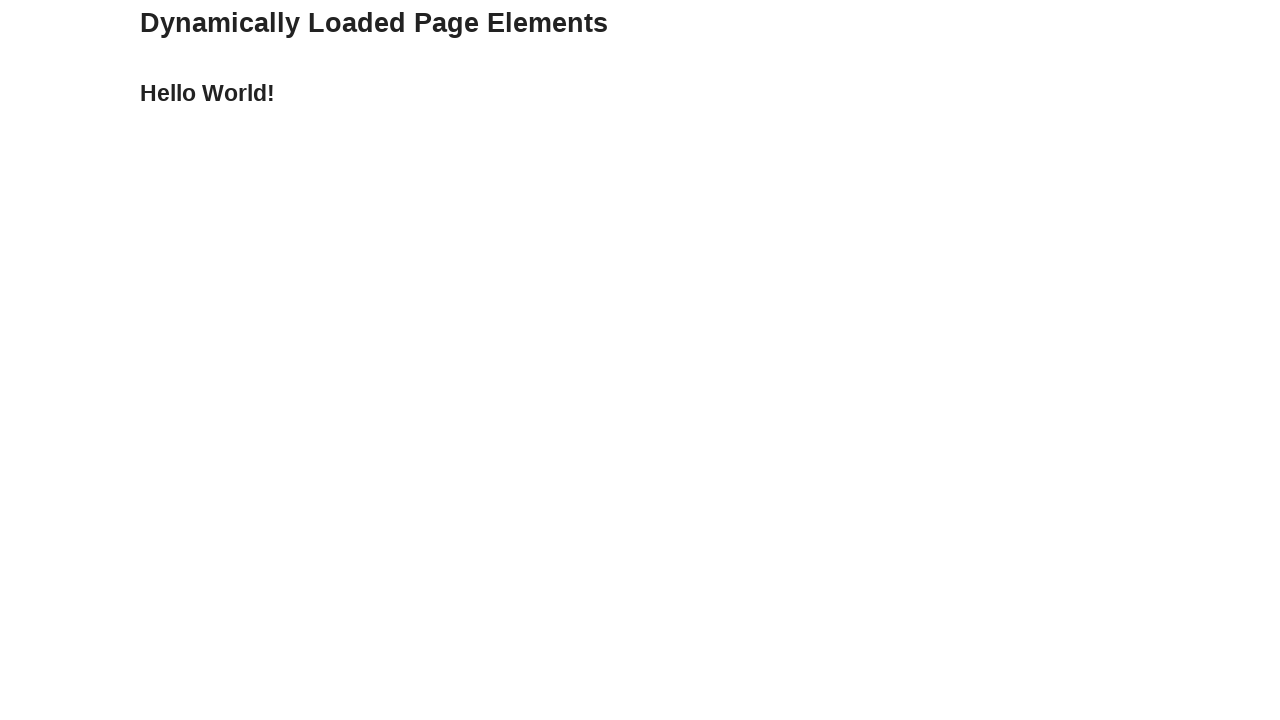

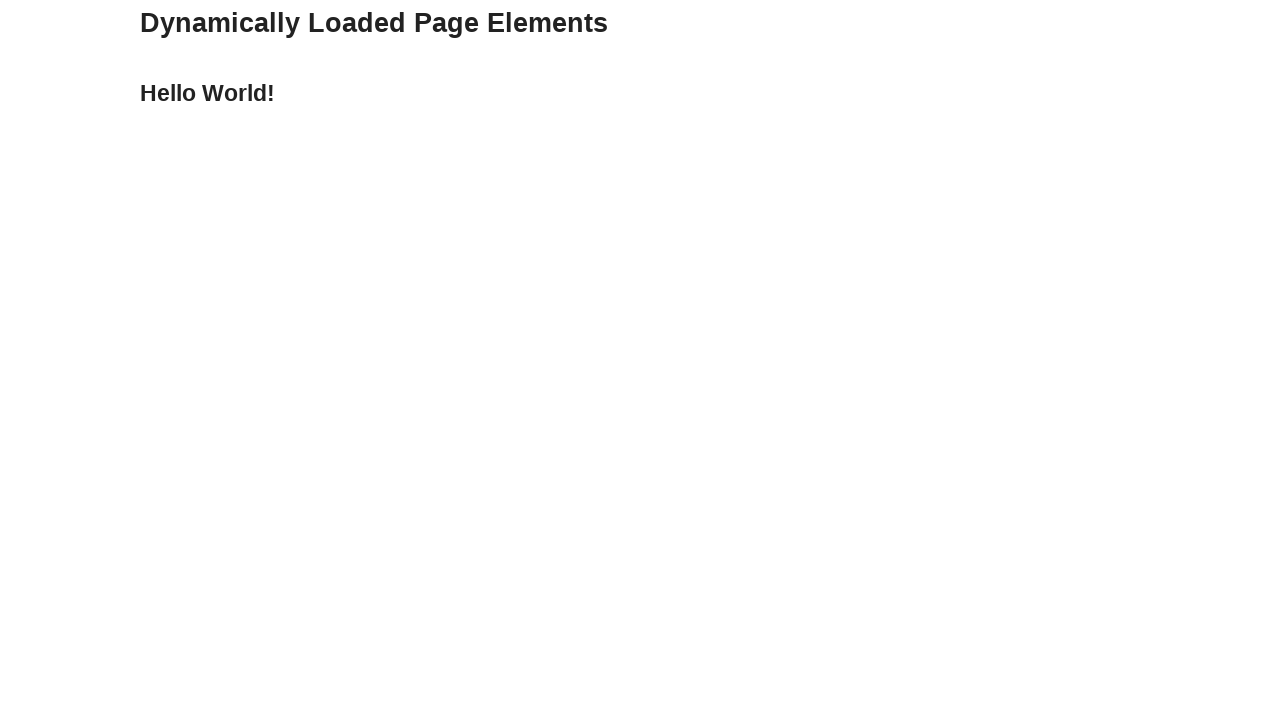